Tests file upload functionality by uploading a file to an input element and verifying the file info is displayed

Starting URL: https://testing.qaautomationlabs.com/file-upload.php

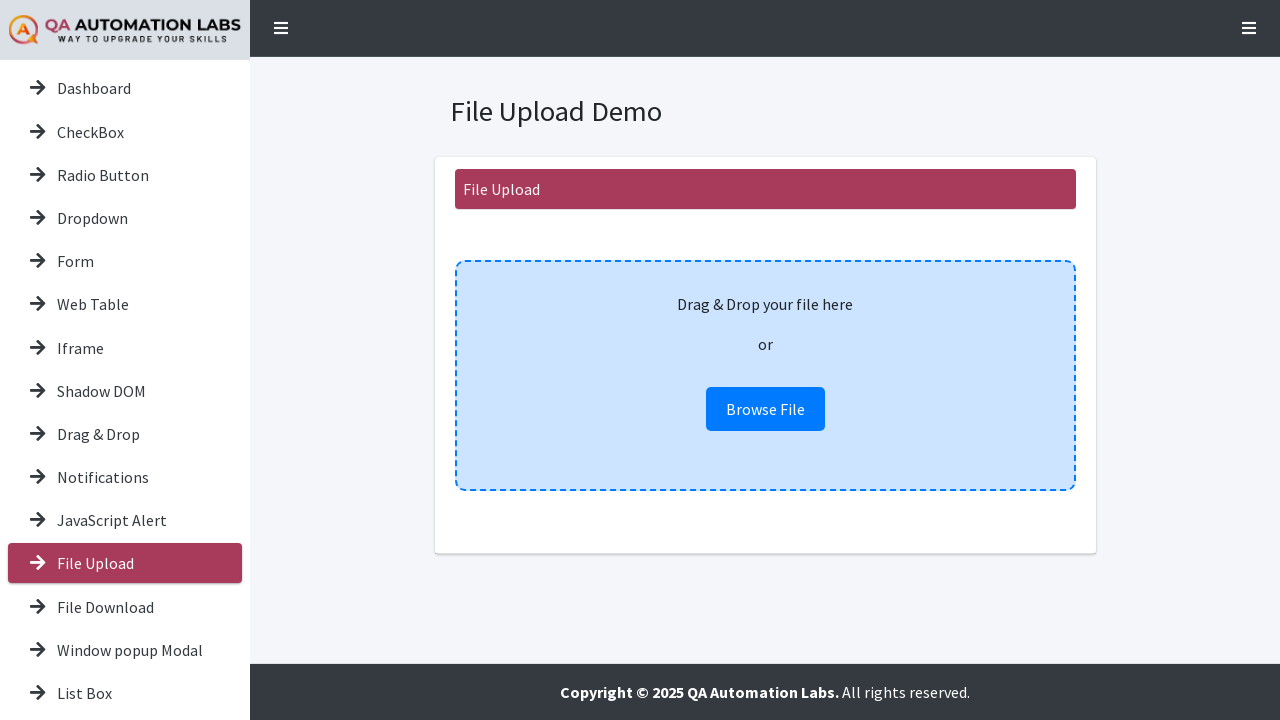

Created temporary test file for upload
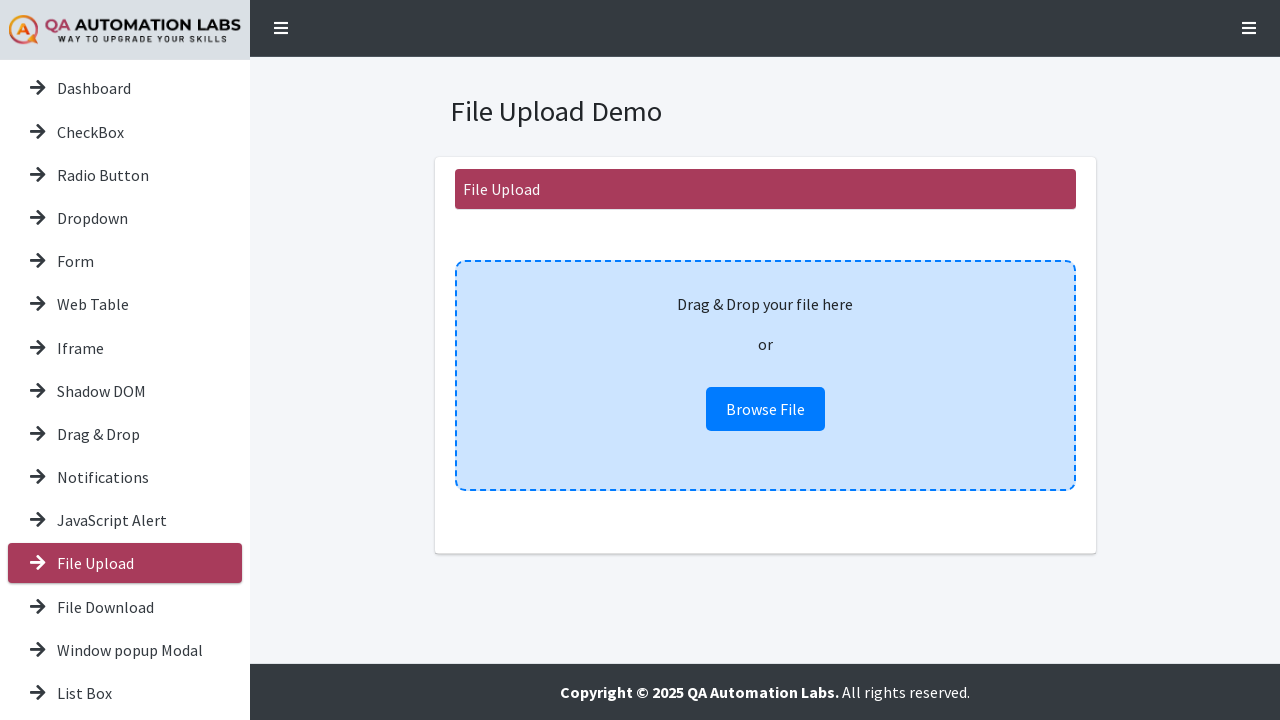

Uploaded test file to #fileInput element
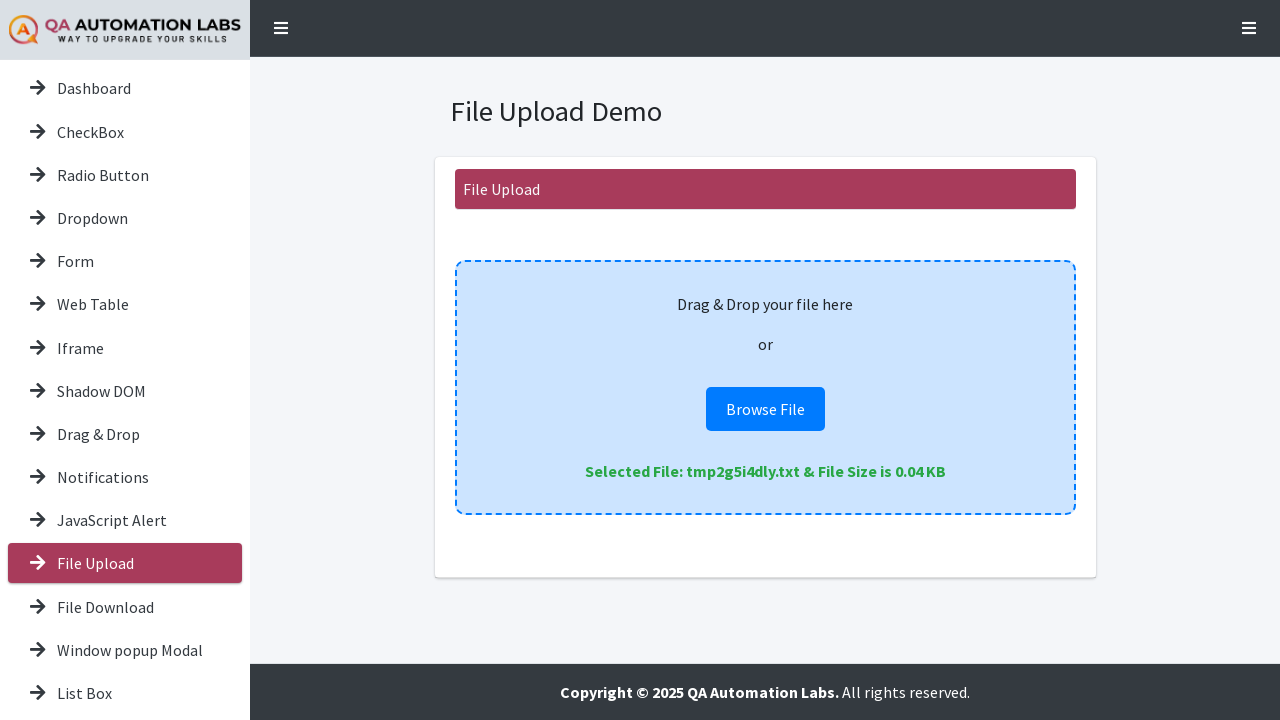

File info element #fileInfo appeared on page
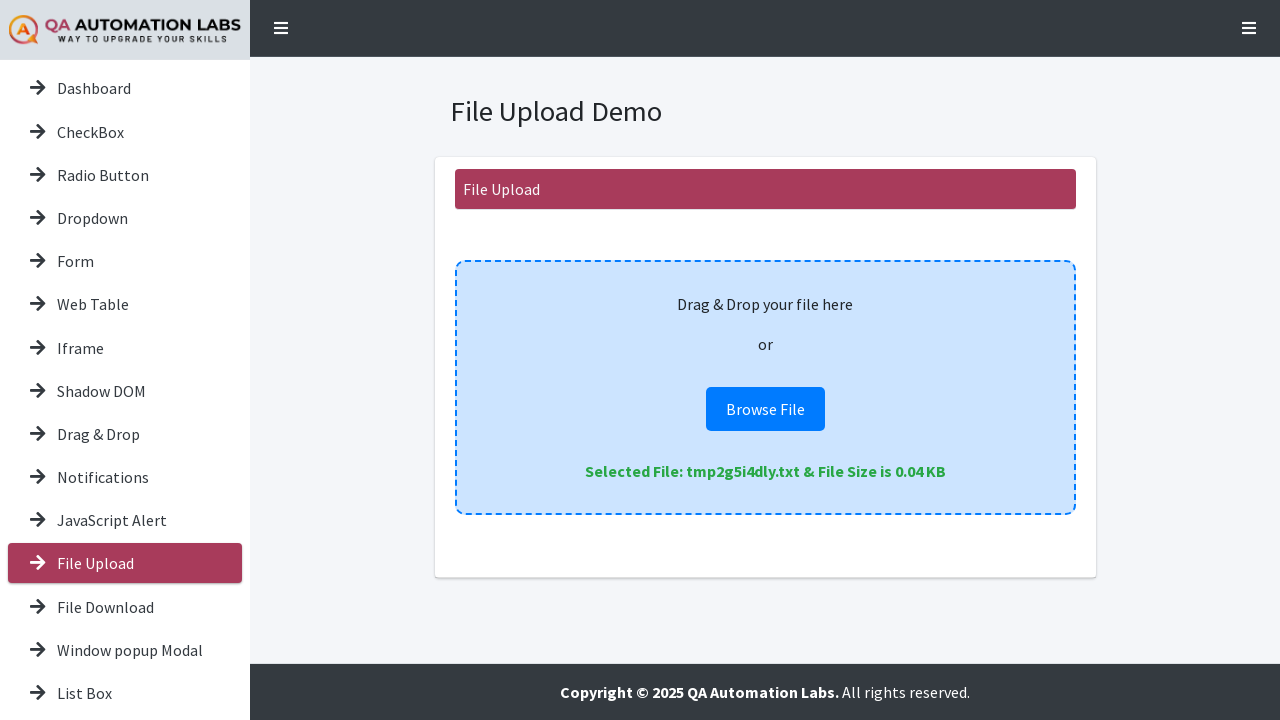

Cleaned up temporary test file
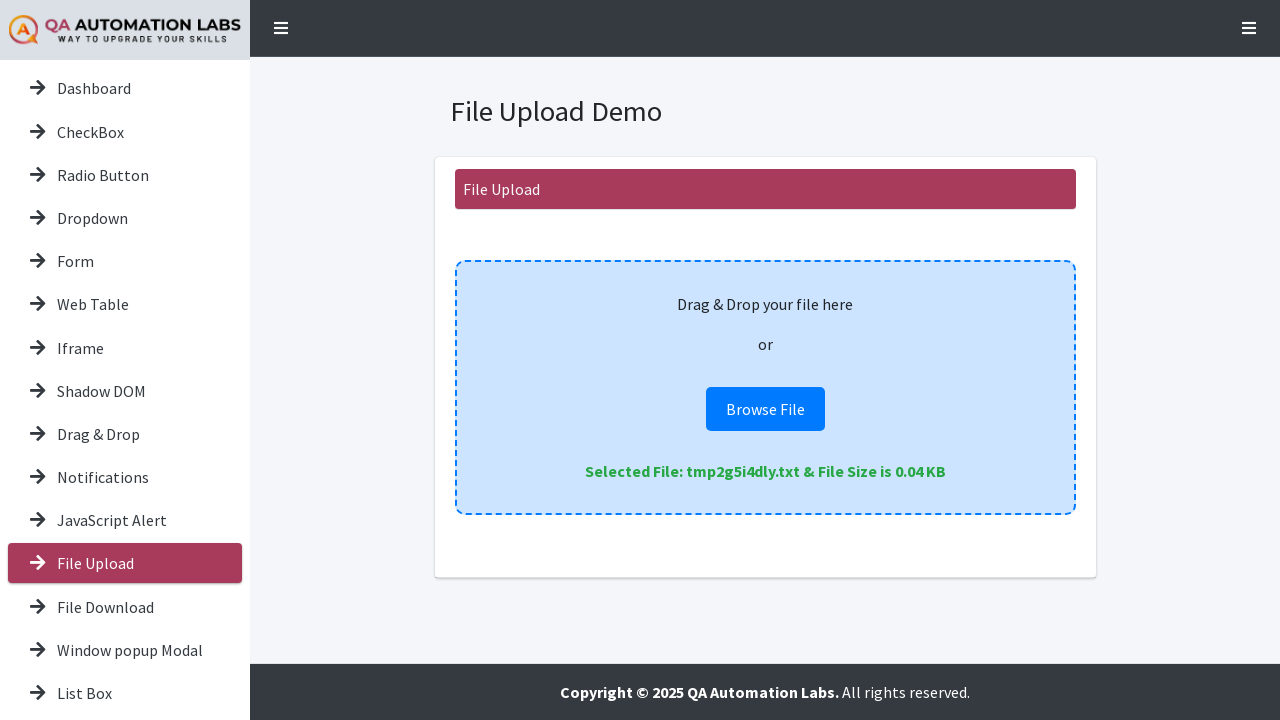

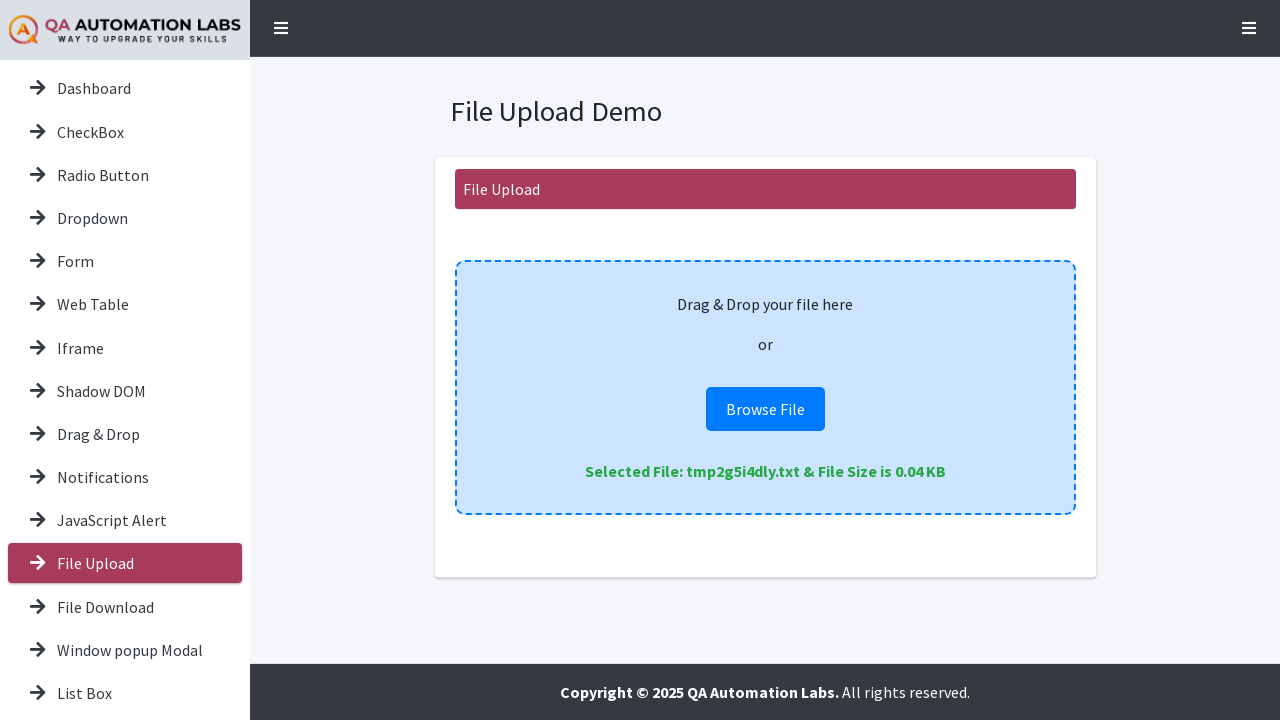